Tests that clicking the dynamic Home link opens a new tab and navigates to the home page

Starting URL: https://demoqa.com/links

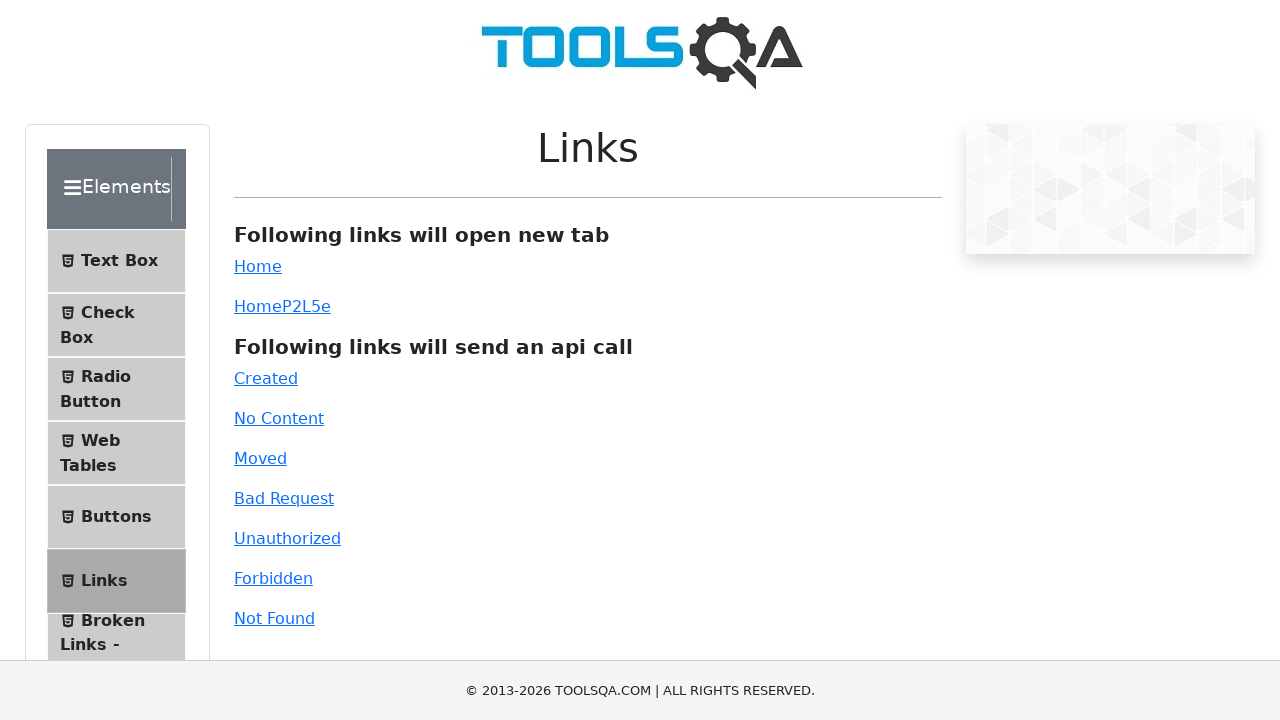

Waited for dynamic Home link to be visible
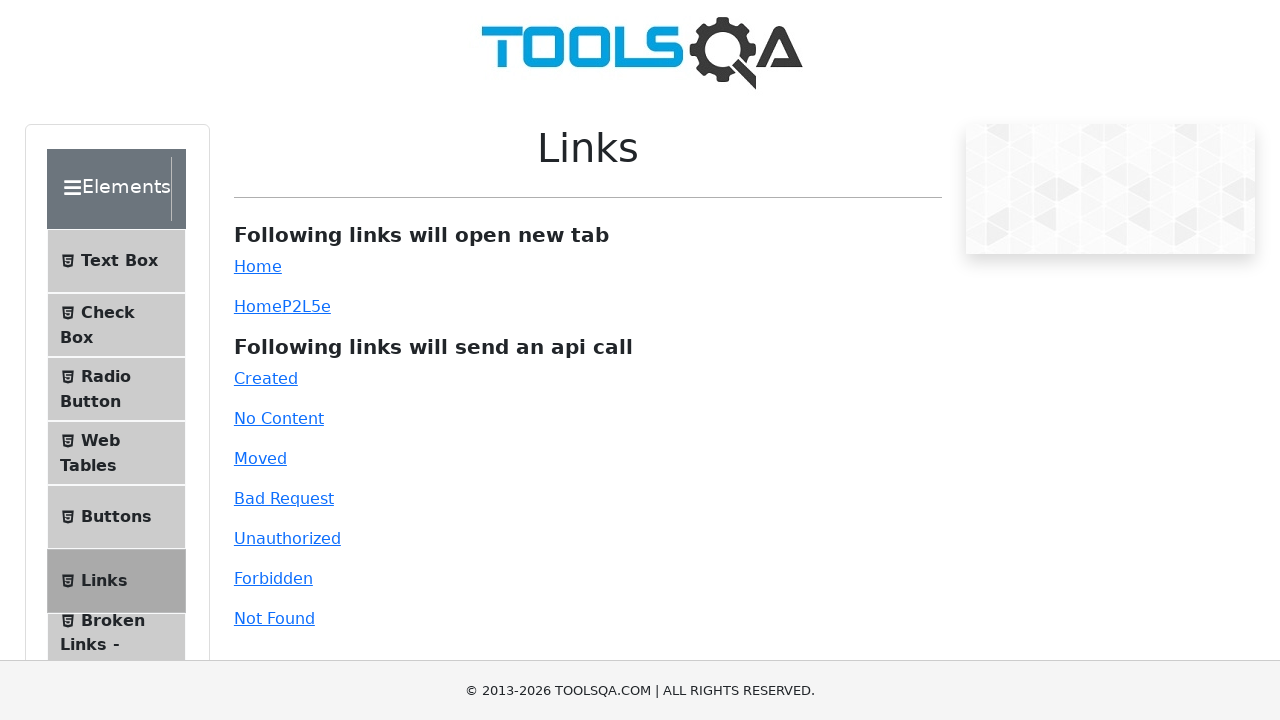

Clicked dynamic Home link, opening new tab at (258, 306) on #dynamicLink
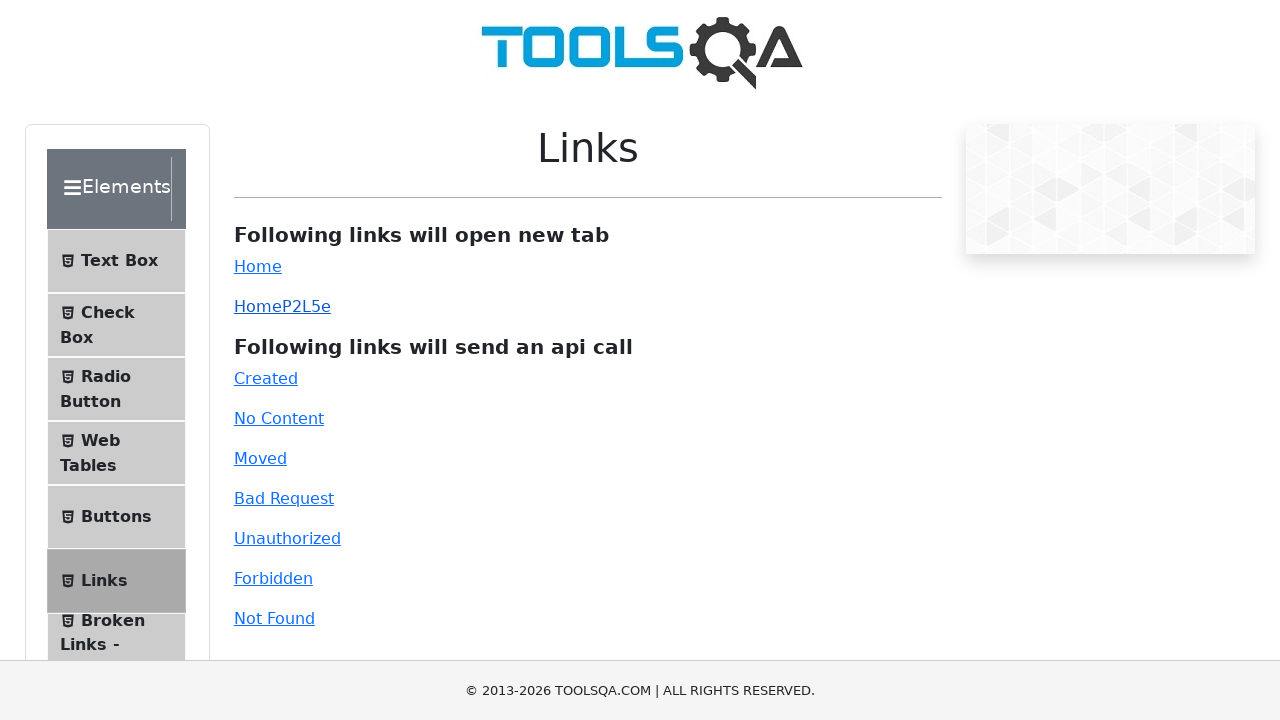

New page tab captured
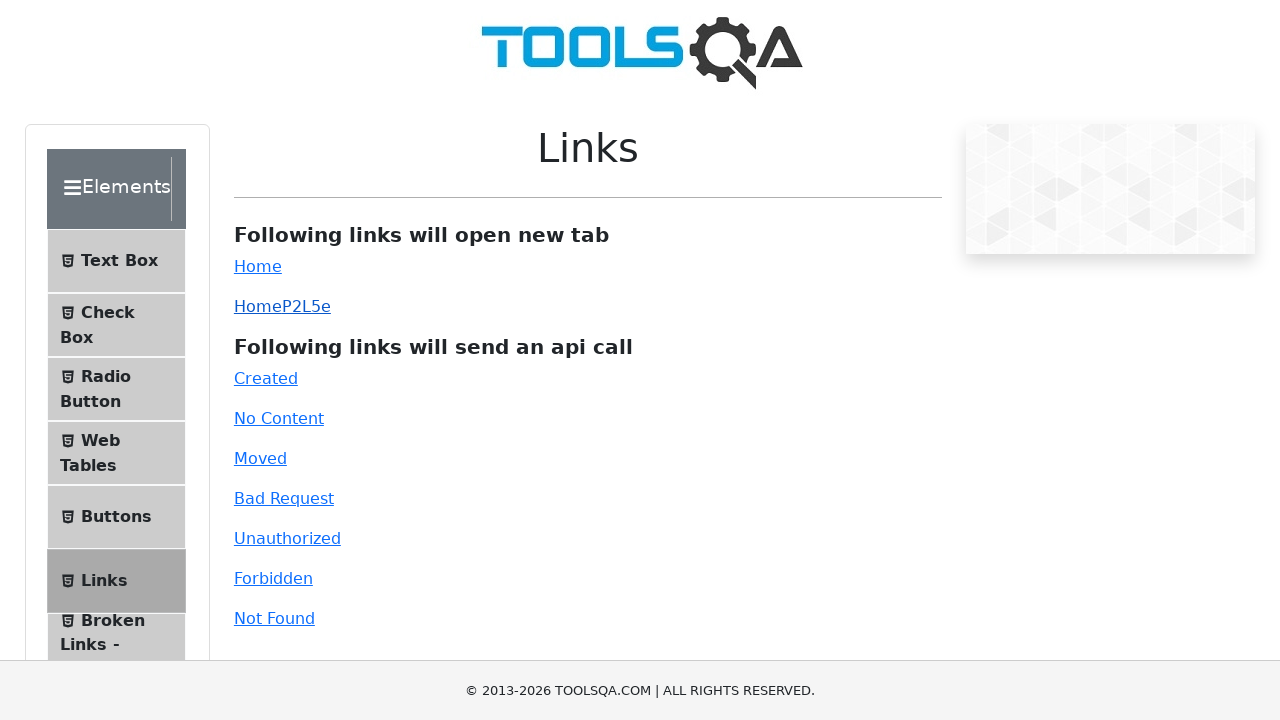

New page loaded completely
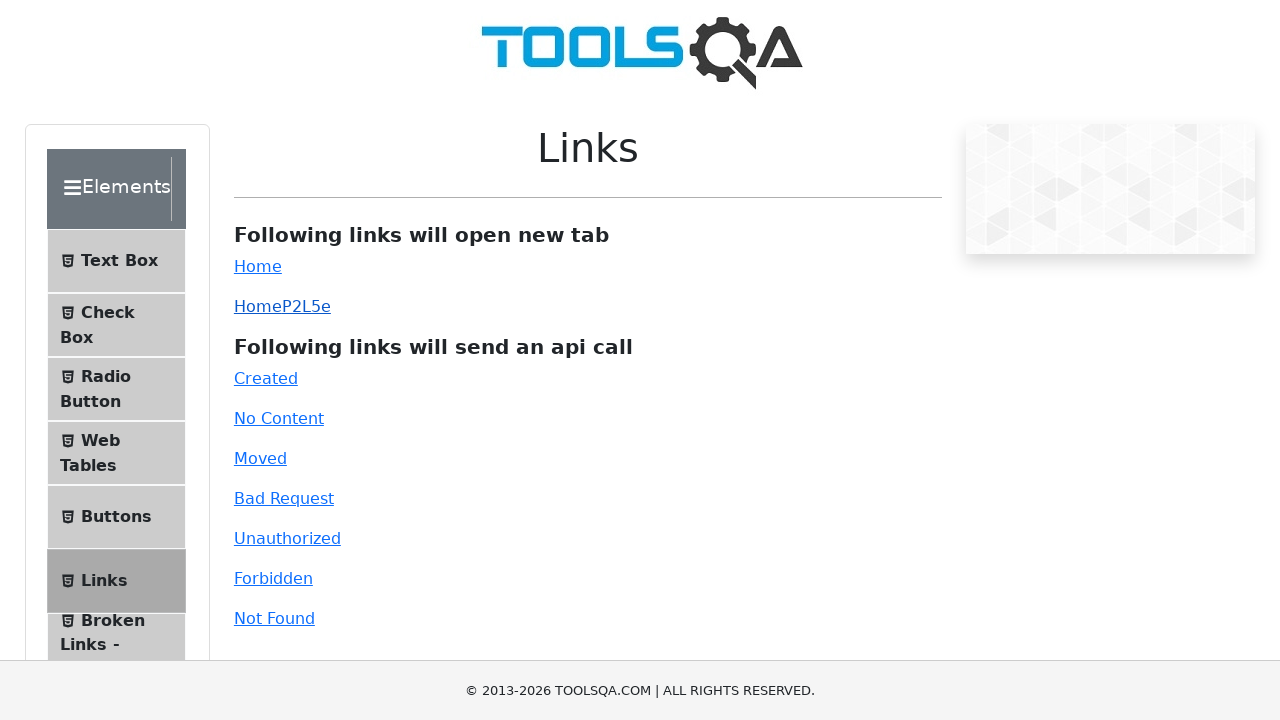

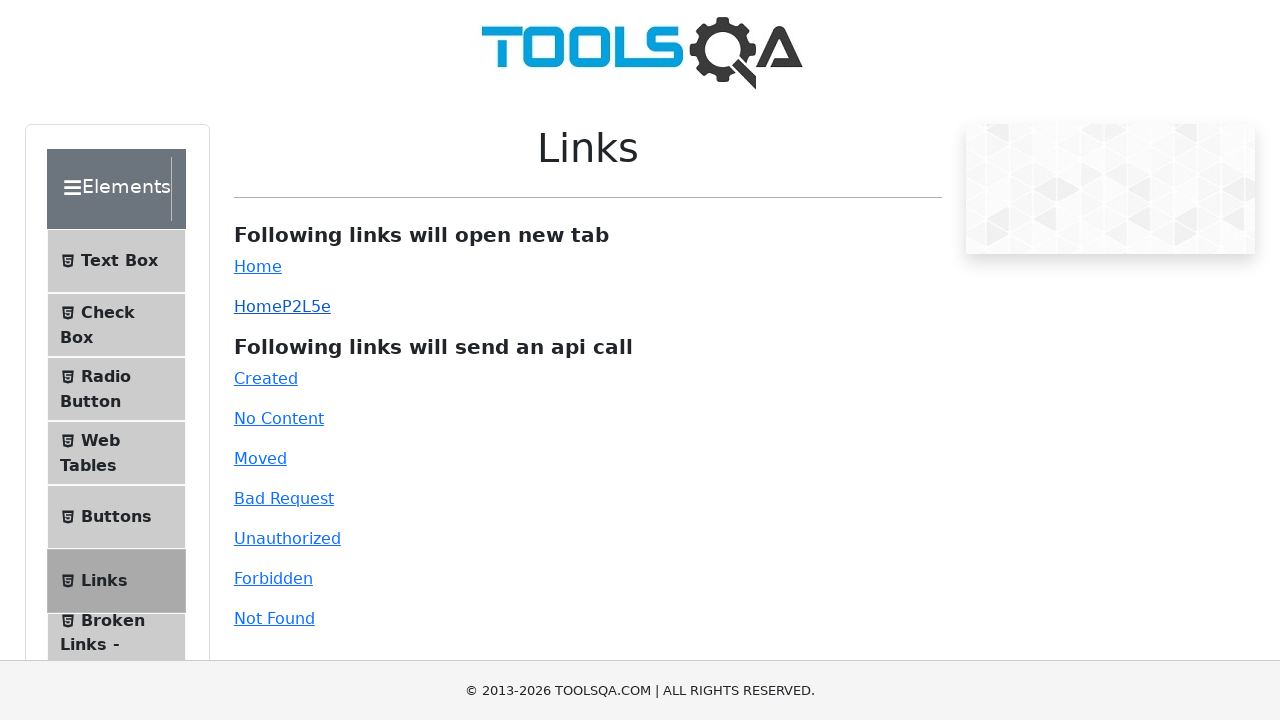